Tests an e-commerce site by adding multiple products to cart, proceeding to checkout, and applying a promo code

Starting URL: https://rahulshettyacademy.com/seleniumPractise/

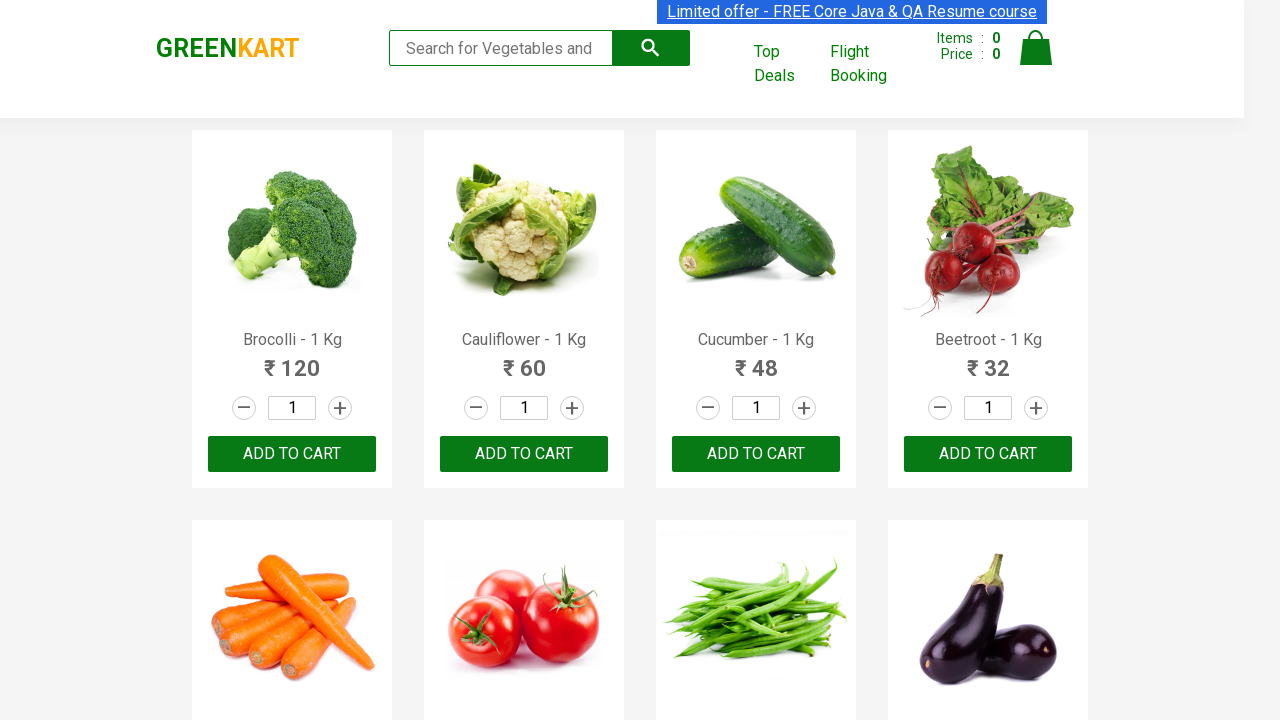

Retrieved all product names from the page
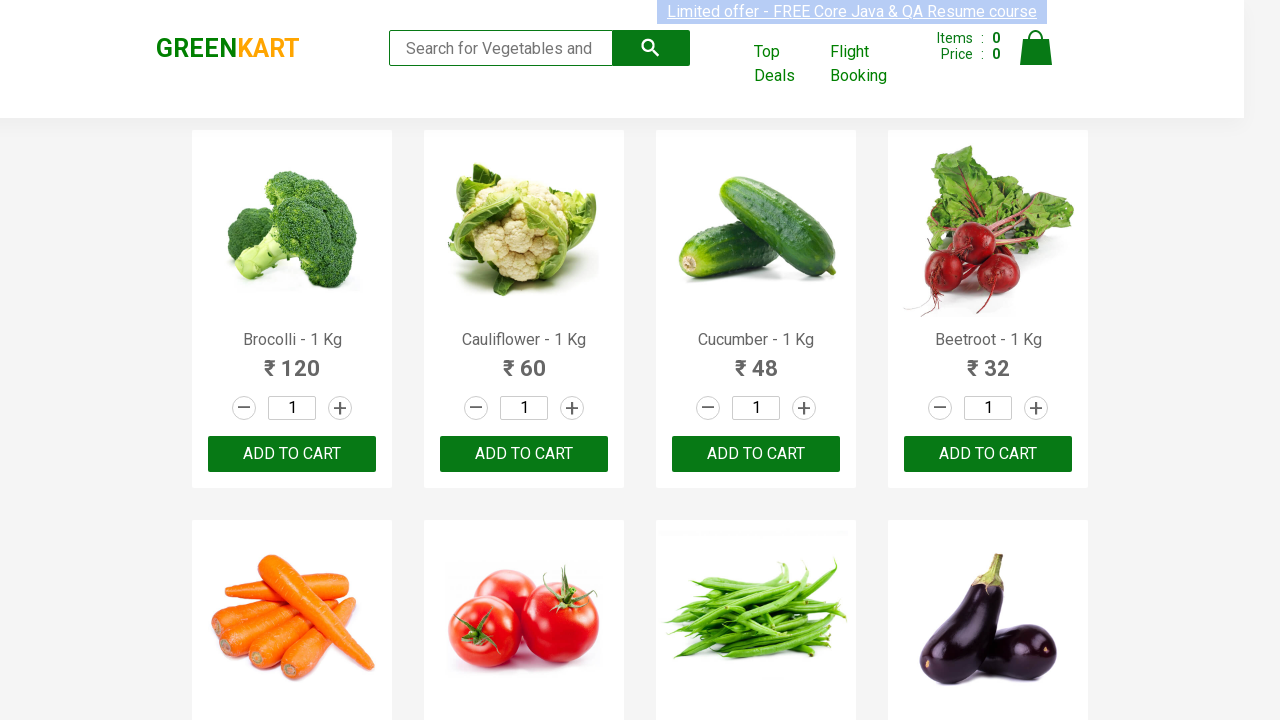

Retrieved product text: Brocolli - 1 Kg
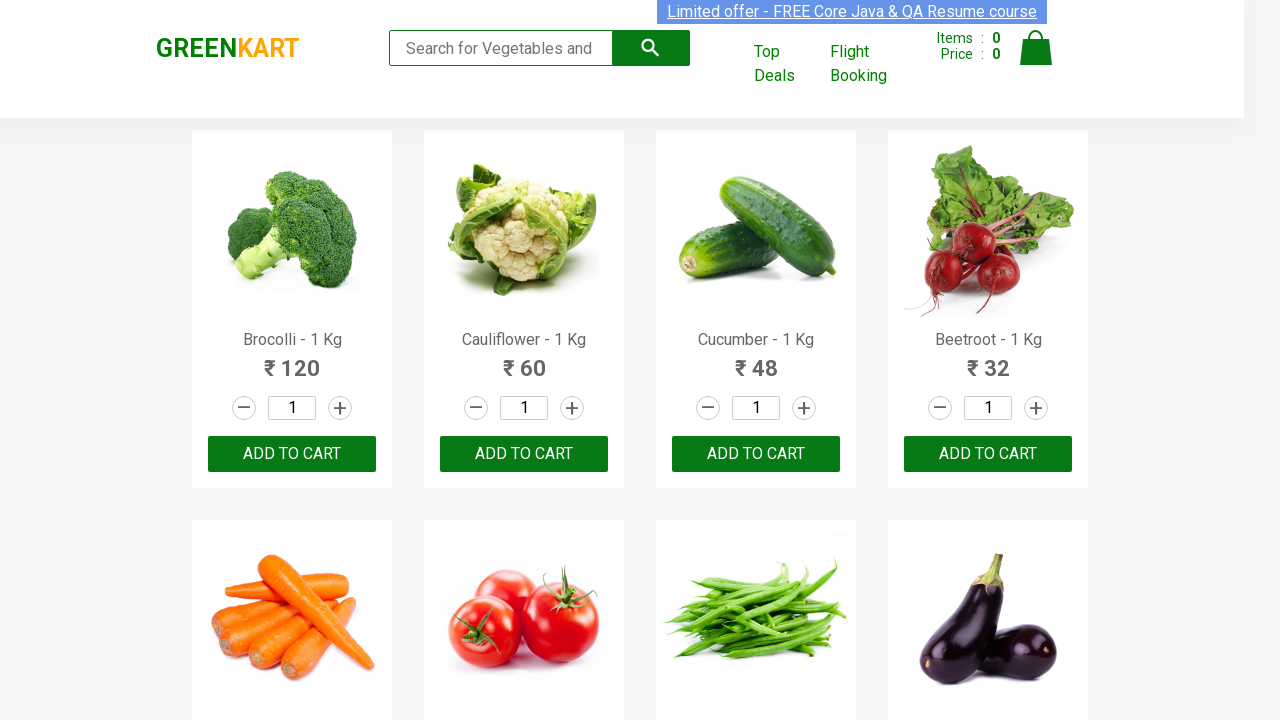

Retrieved product text: Cauliflower - 1 Kg
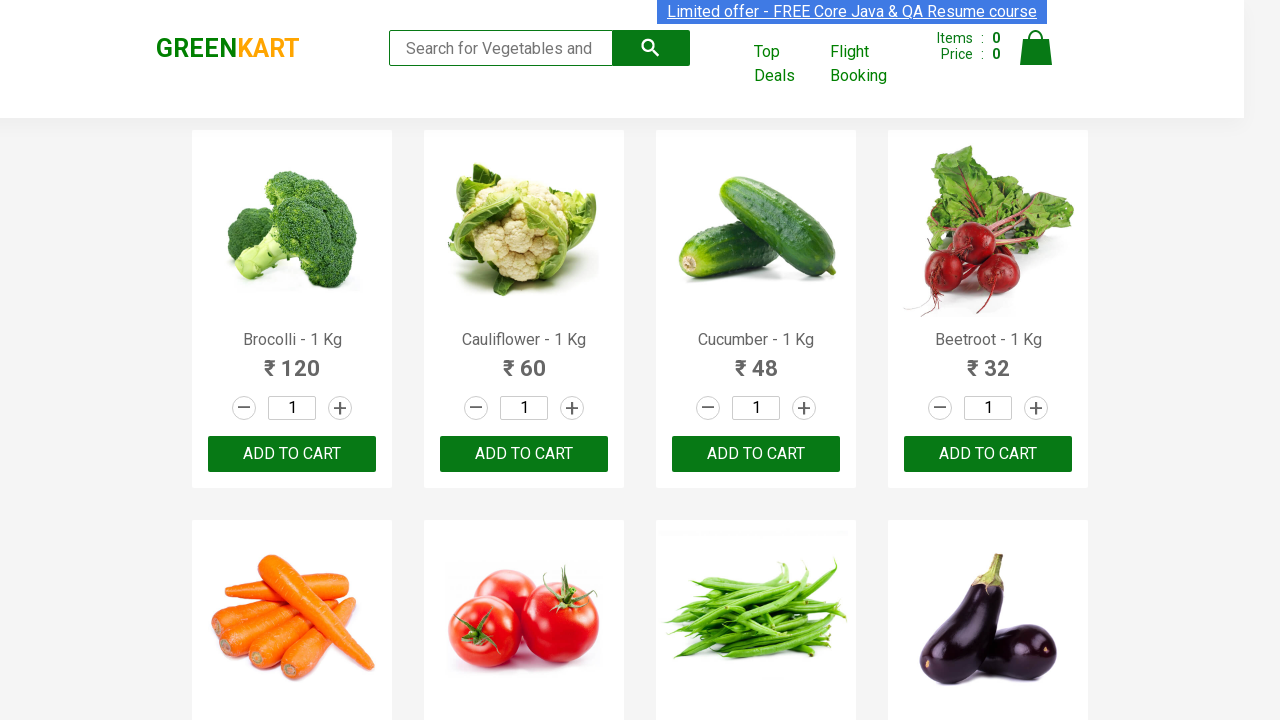

Retrieved product text: Cucumber - 1 Kg
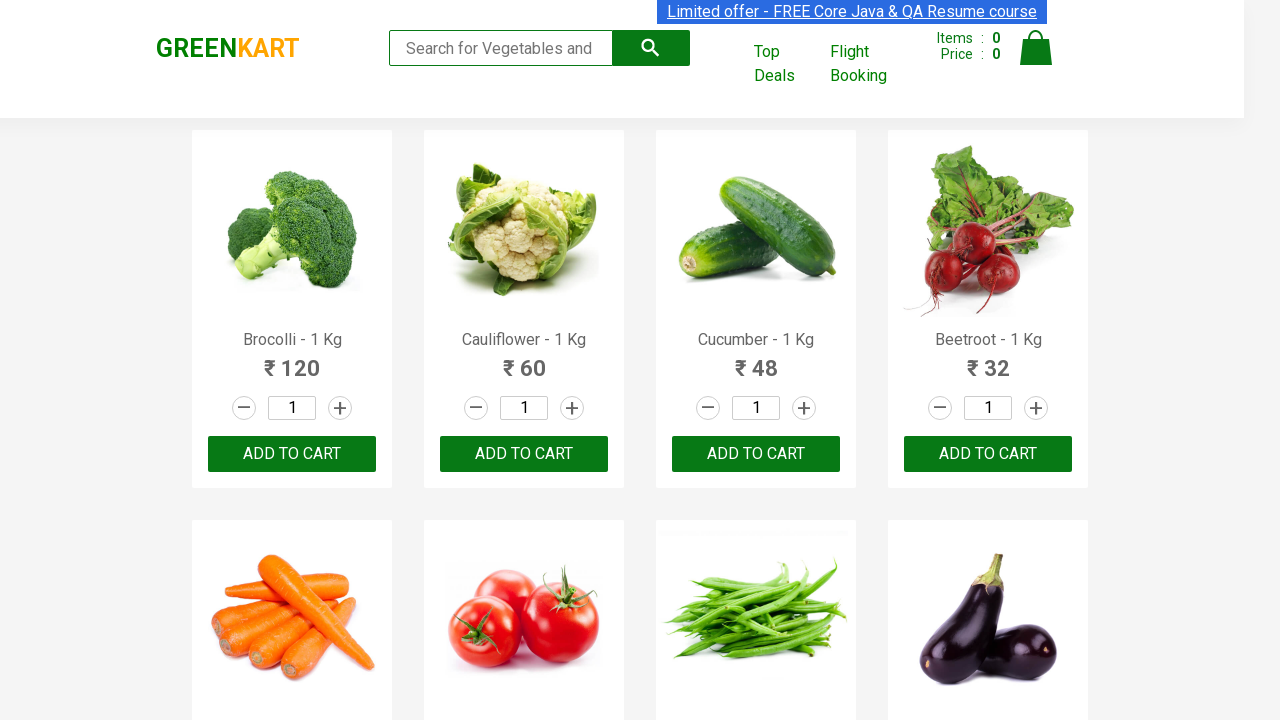

Clicked add to cart for Cucumber at (756, 454) on xpath=//div[@class='product-action']/button >> nth=2
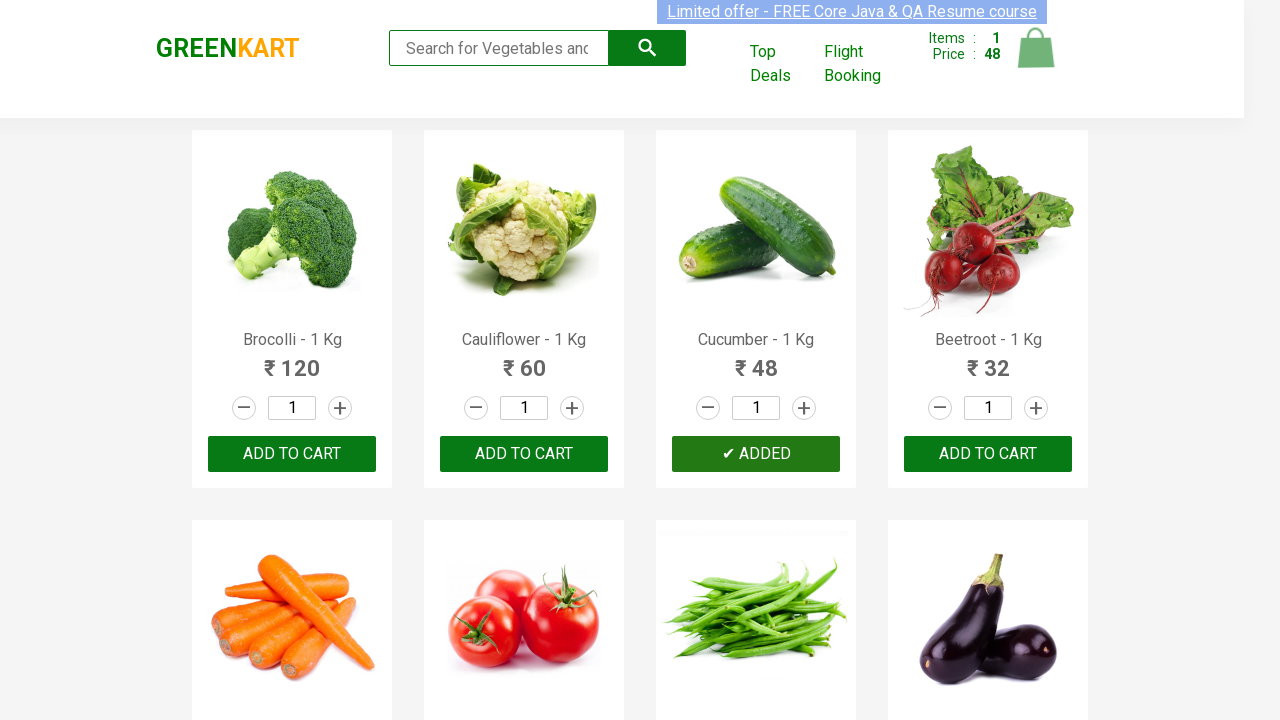

Retrieved product text: Beetroot - 1 Kg
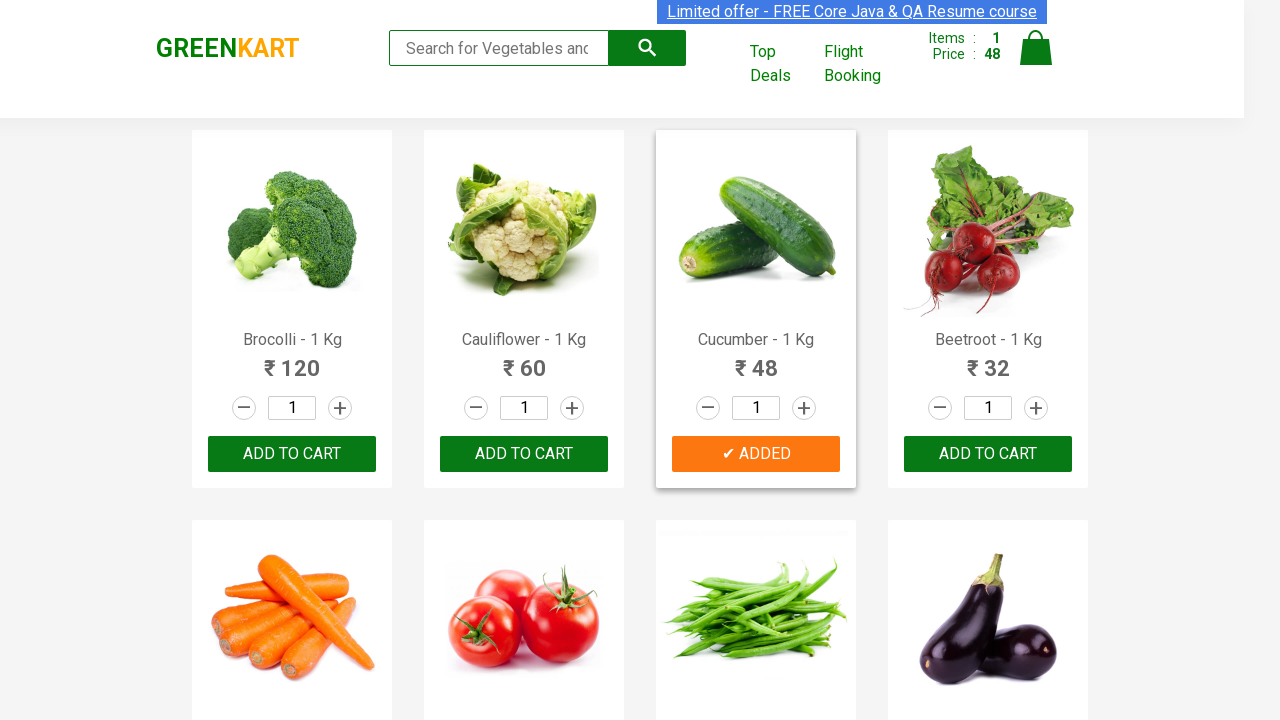

Retrieved product text: Carrot - 1 Kg
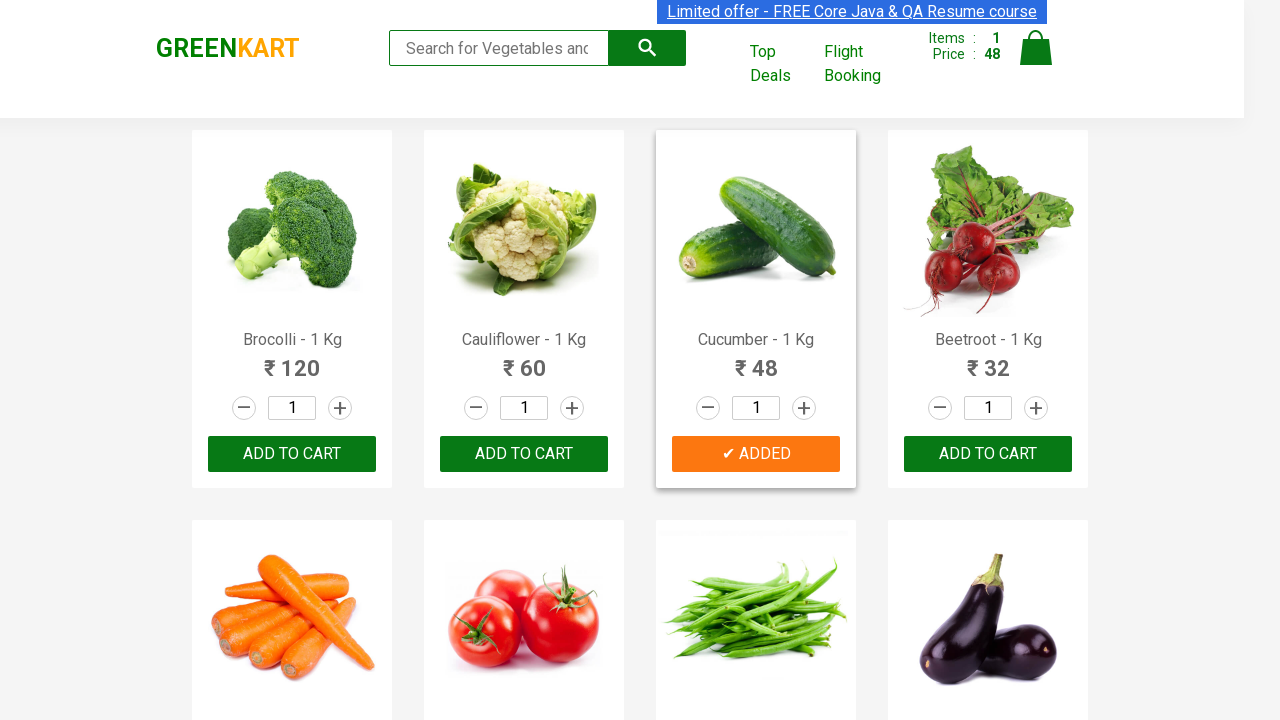

Retrieved product text: Tomato - 1 Kg
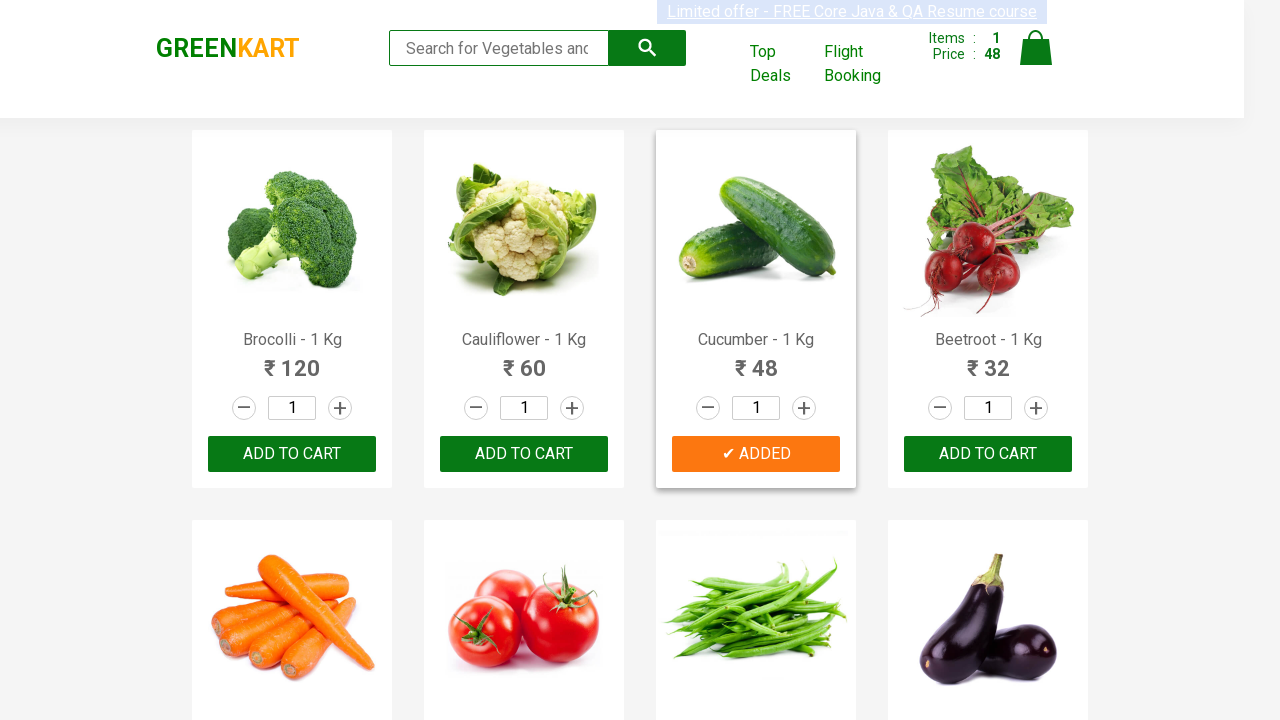

Clicked add to cart for Tomato at (524, 360) on xpath=//div[@class='product-action']/button >> nth=5
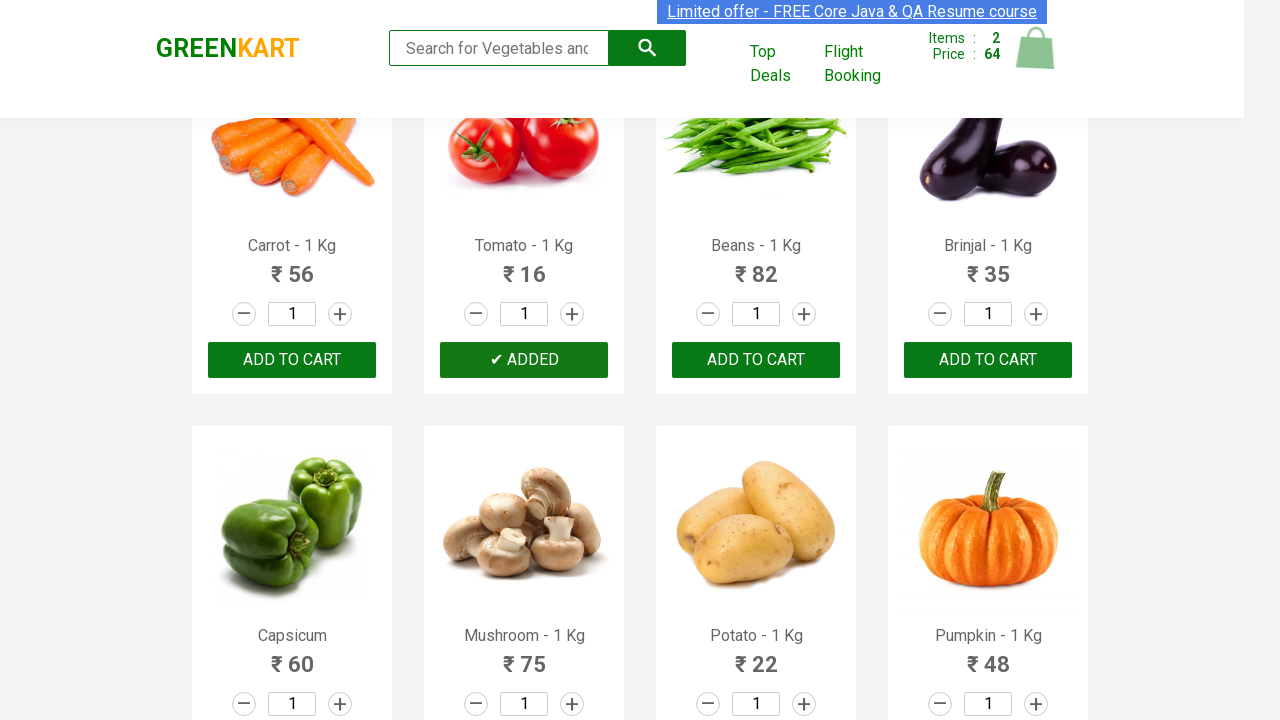

Retrieved product text: Beans - 1 Kg
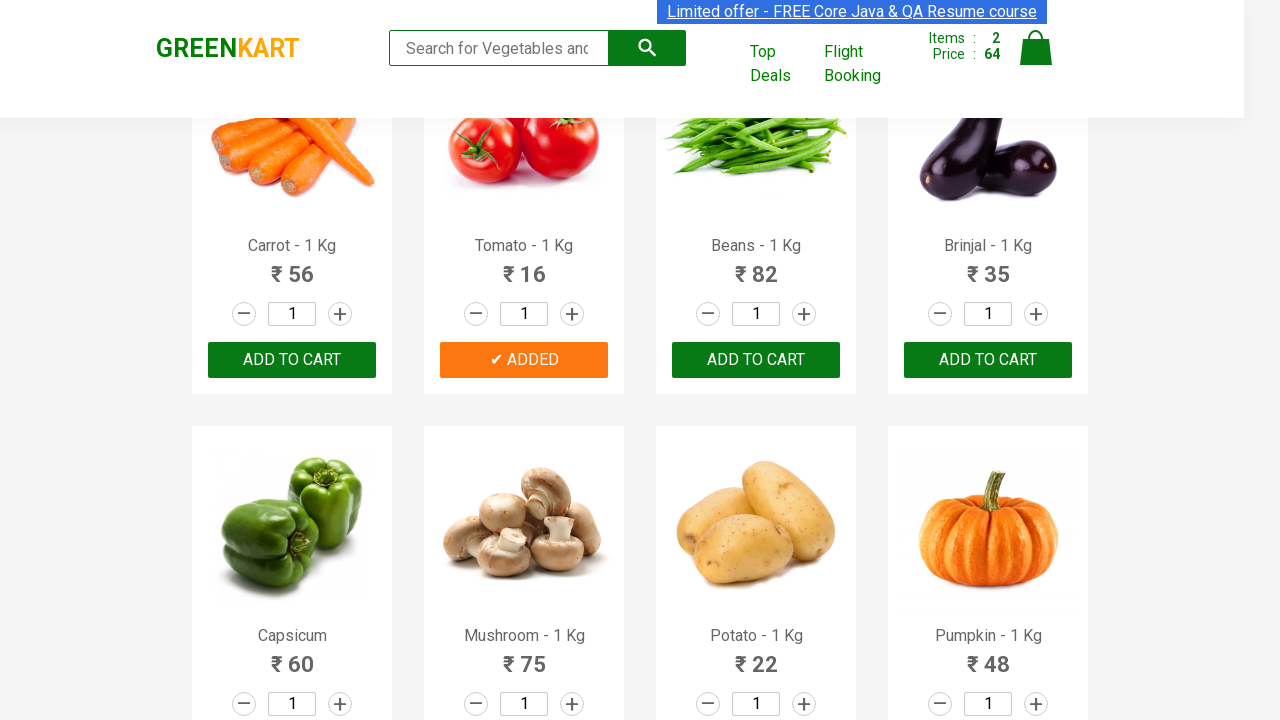

Retrieved product text: Brinjal - 1 Kg
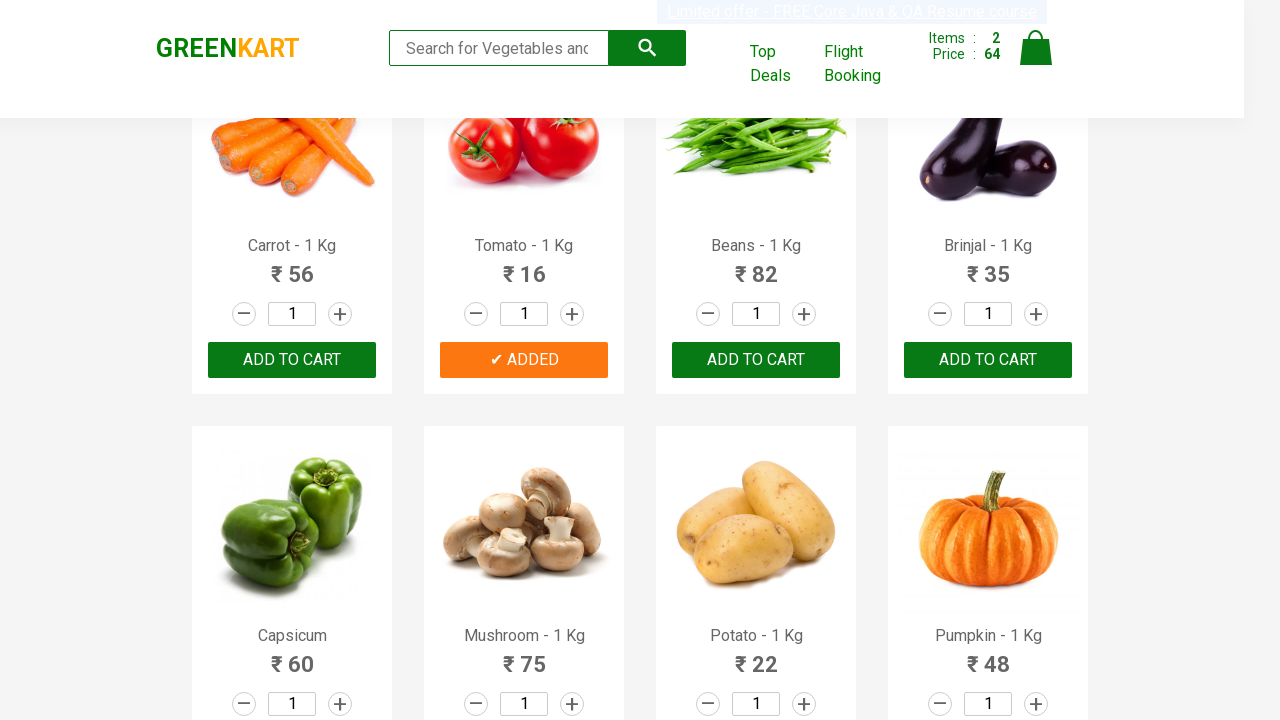

Retrieved product text: Capsicum
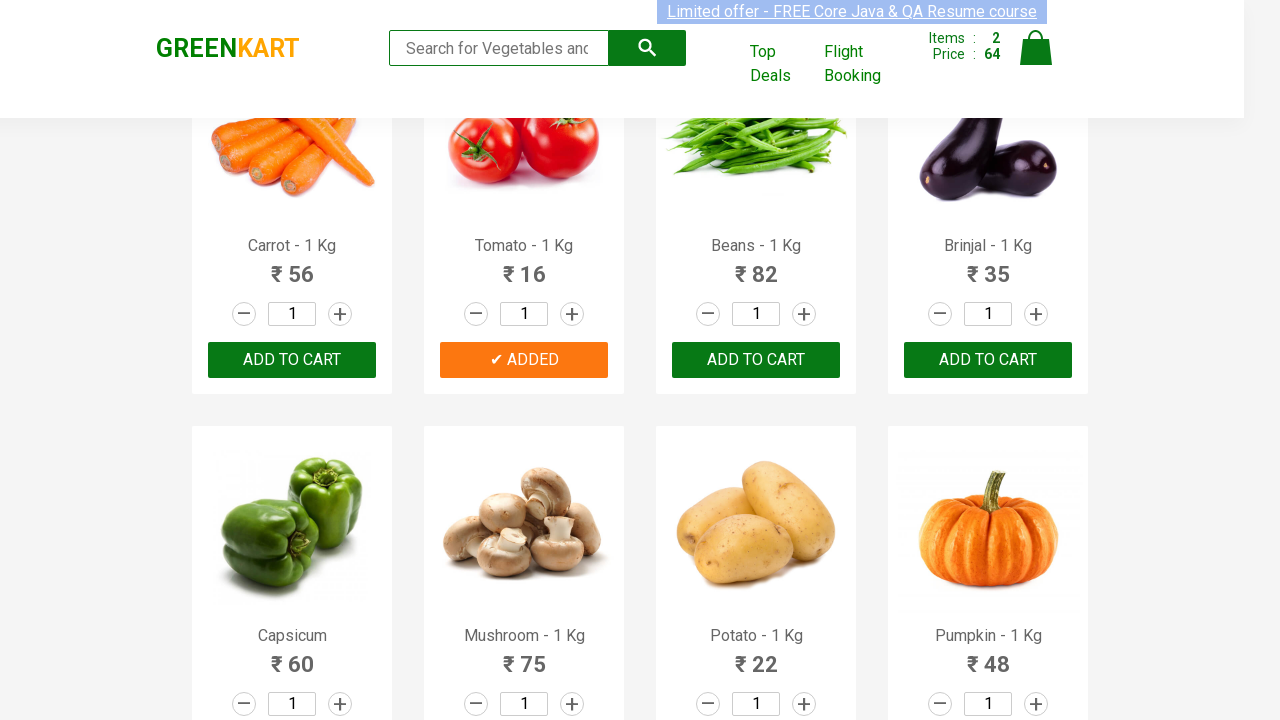

Retrieved product text: Mushroom - 1 Kg
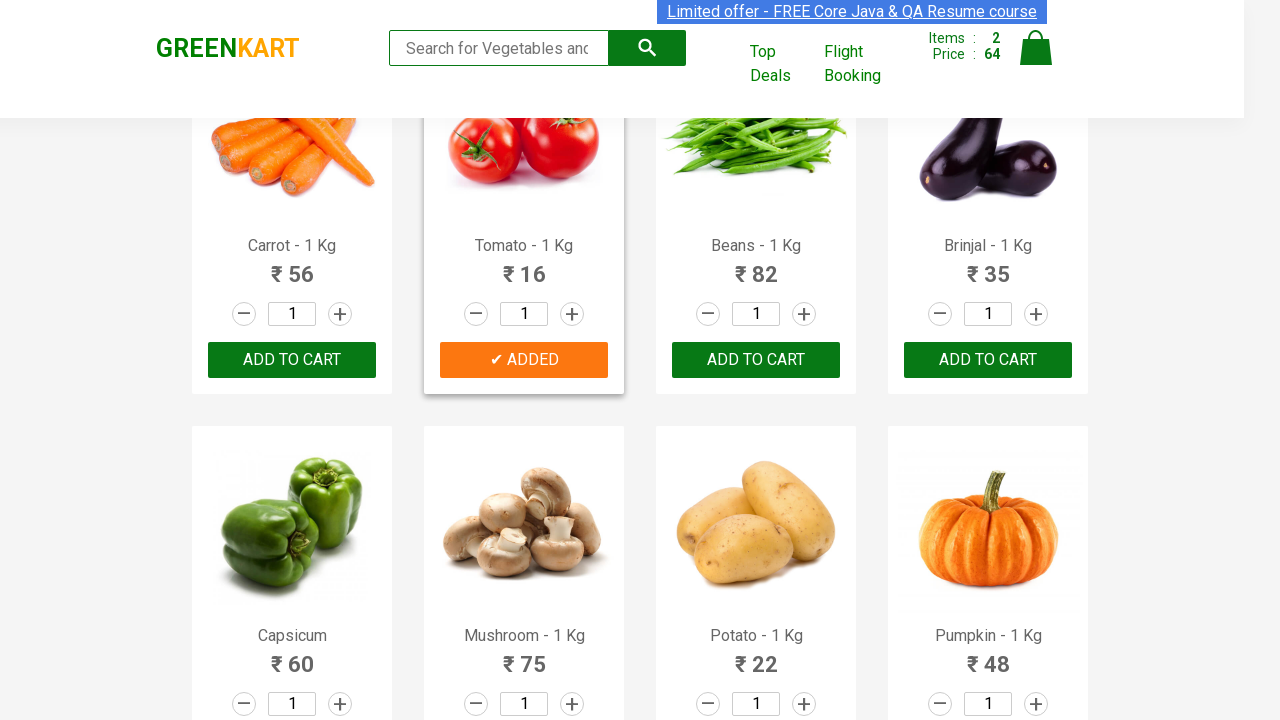

Retrieved product text: Potato - 1 Kg
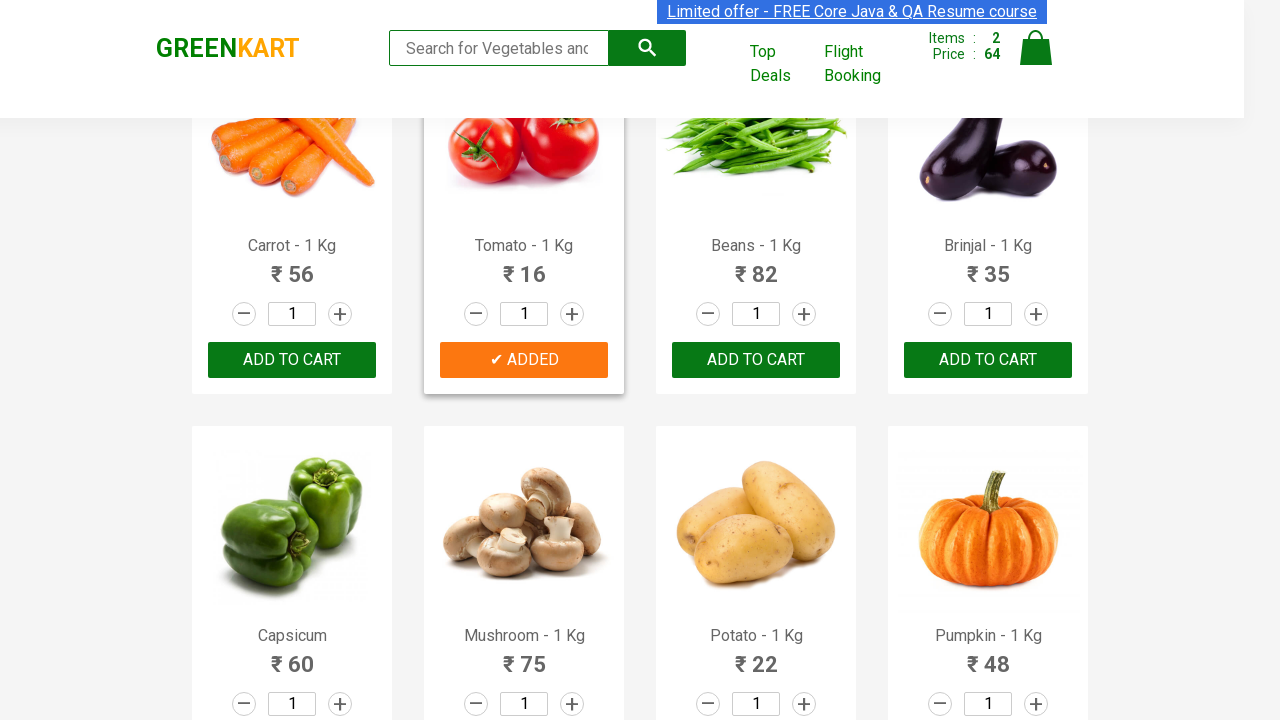

Retrieved product text: Pumpkin - 1 Kg
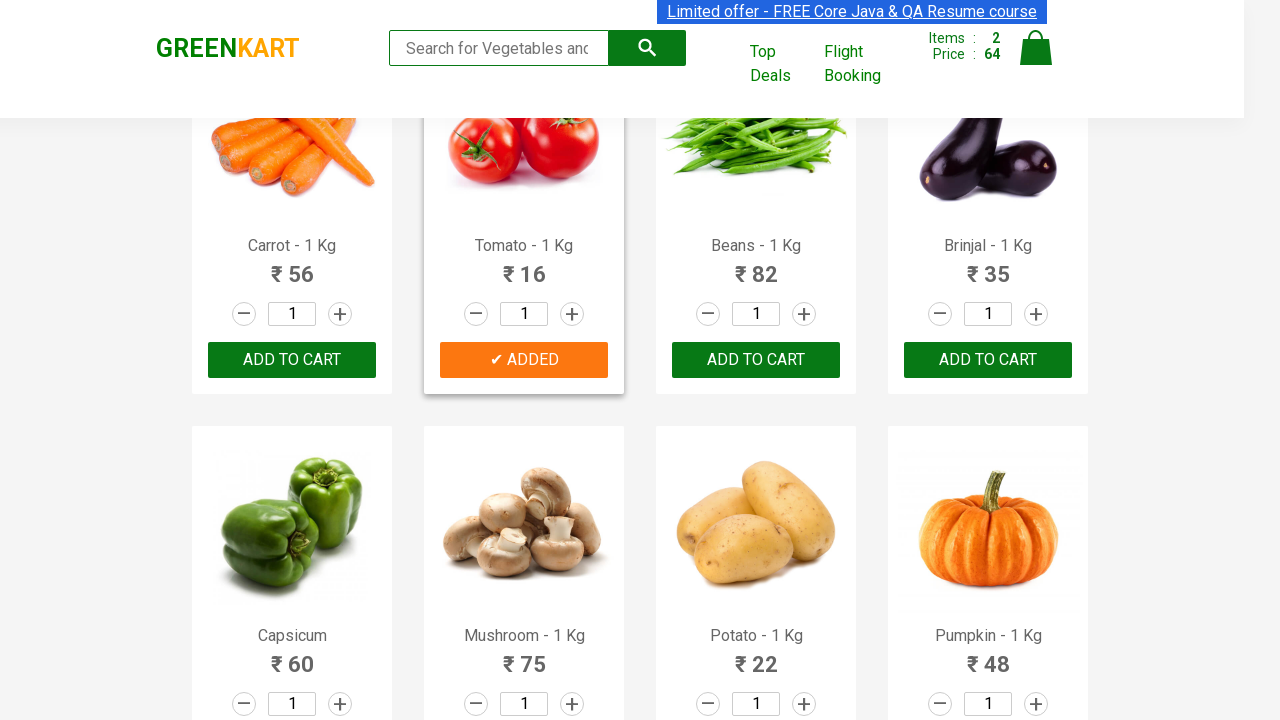

Retrieved product text: Corn - 1 Kg
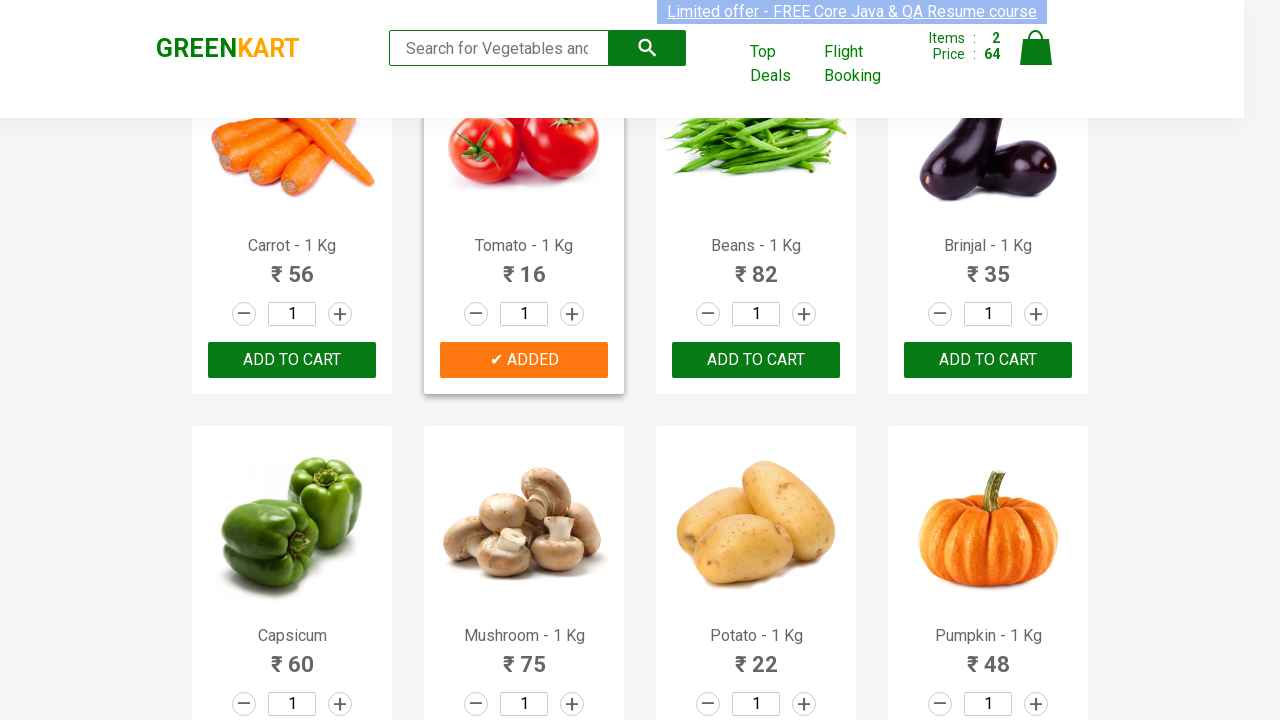

Retrieved product text: Onion - 1 Kg
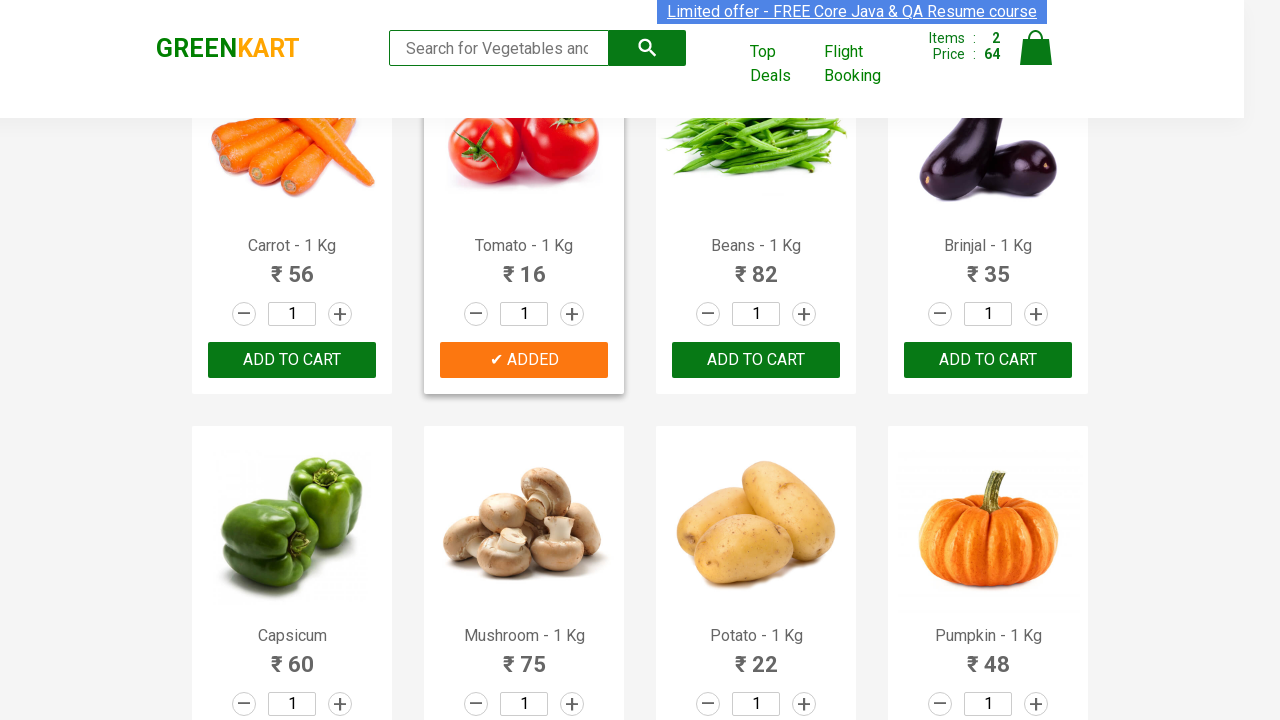

Retrieved product text: Apple - 1 Kg
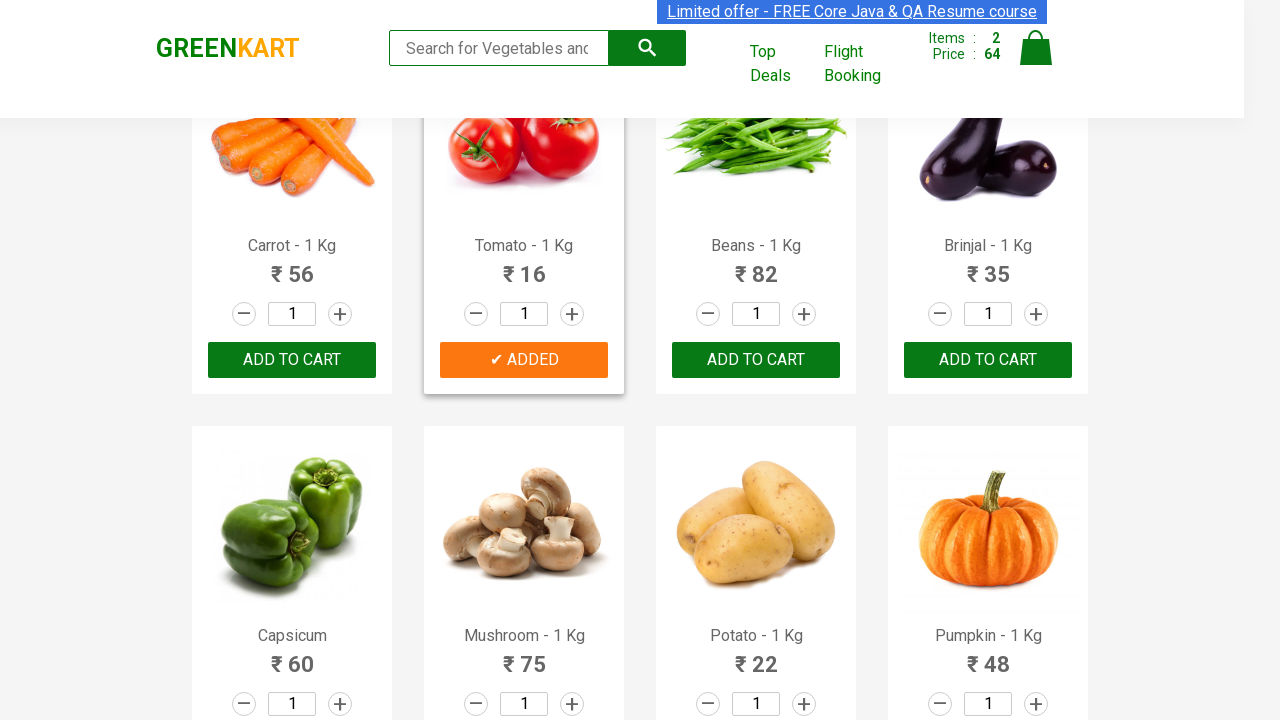

Retrieved product text: Banana - 1 Kg
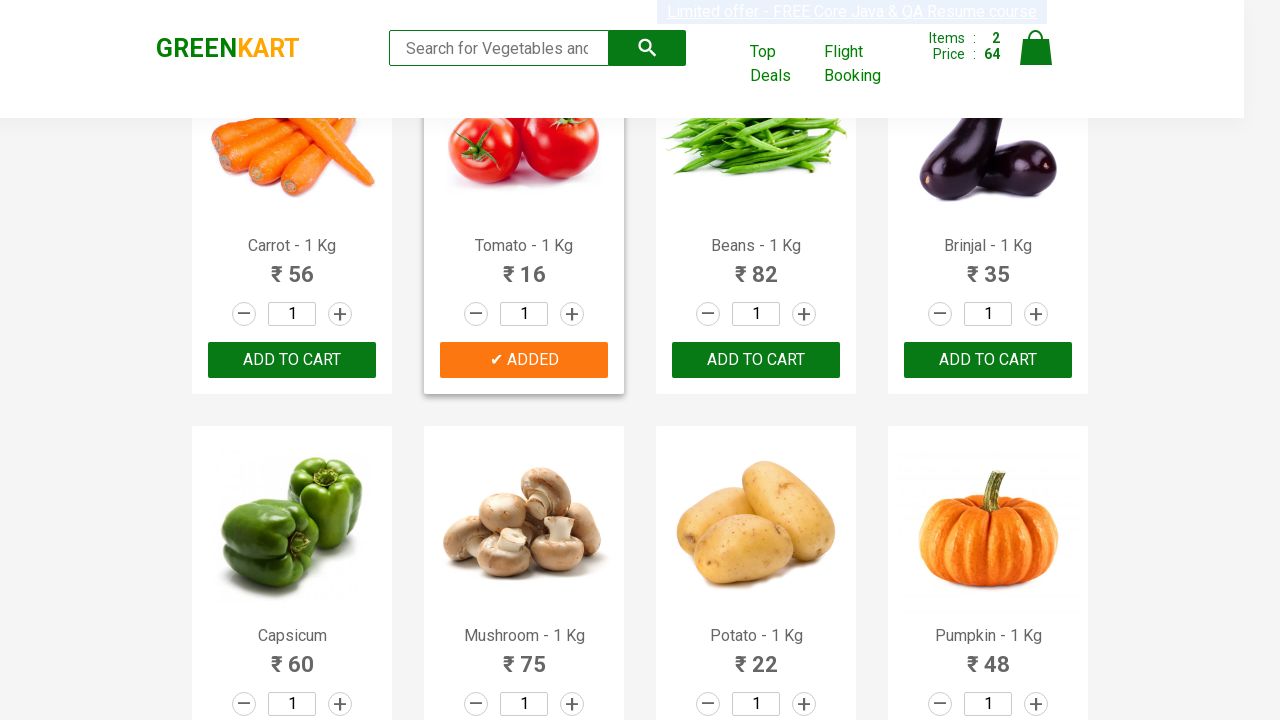

Clicked add to cart for Banana at (988, 360) on xpath=//div[@class='product-action']/button >> nth=15
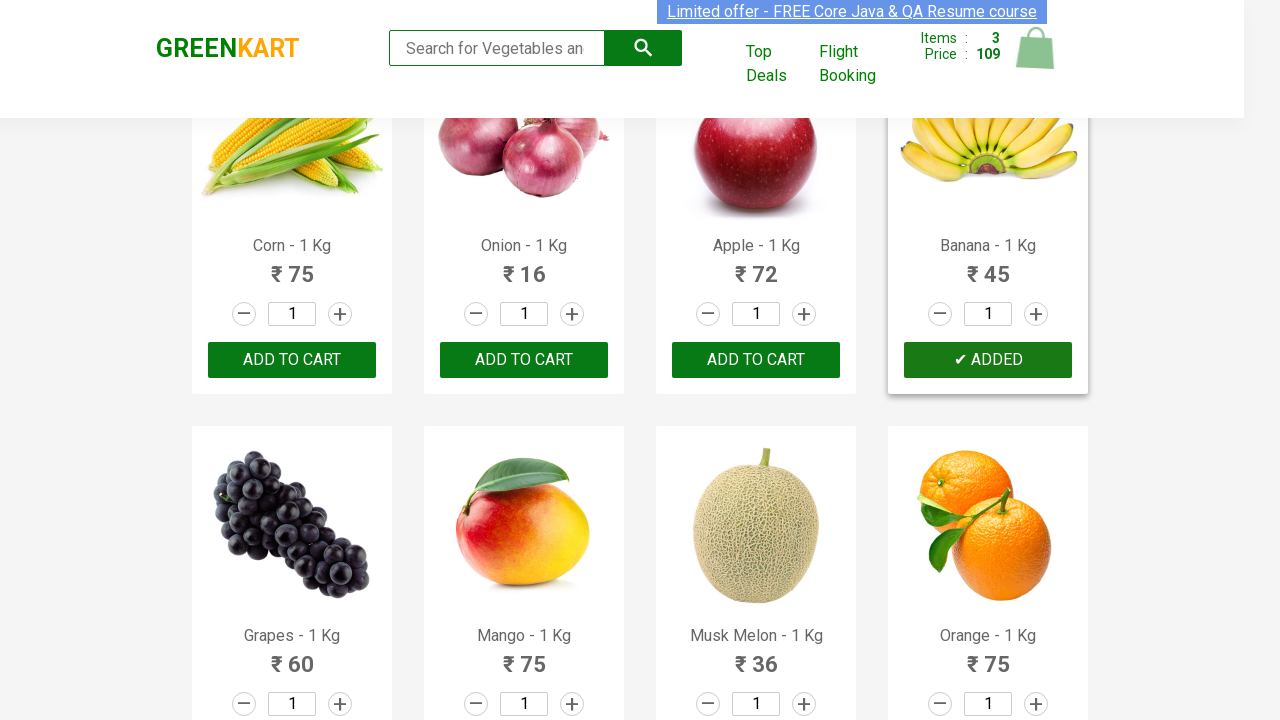

Retrieved product text: Grapes - 1 Kg
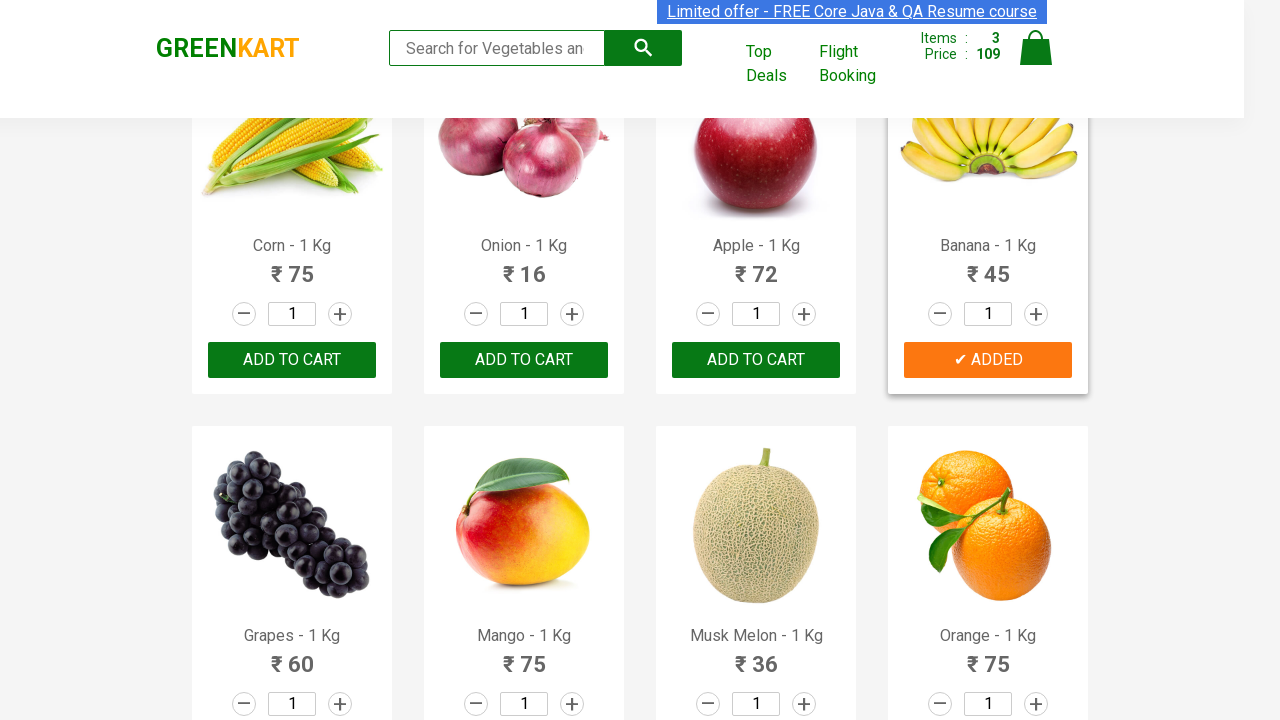

Clicked add to cart for Grapes at (292, 360) on xpath=//div[@class='product-action']/button >> nth=16
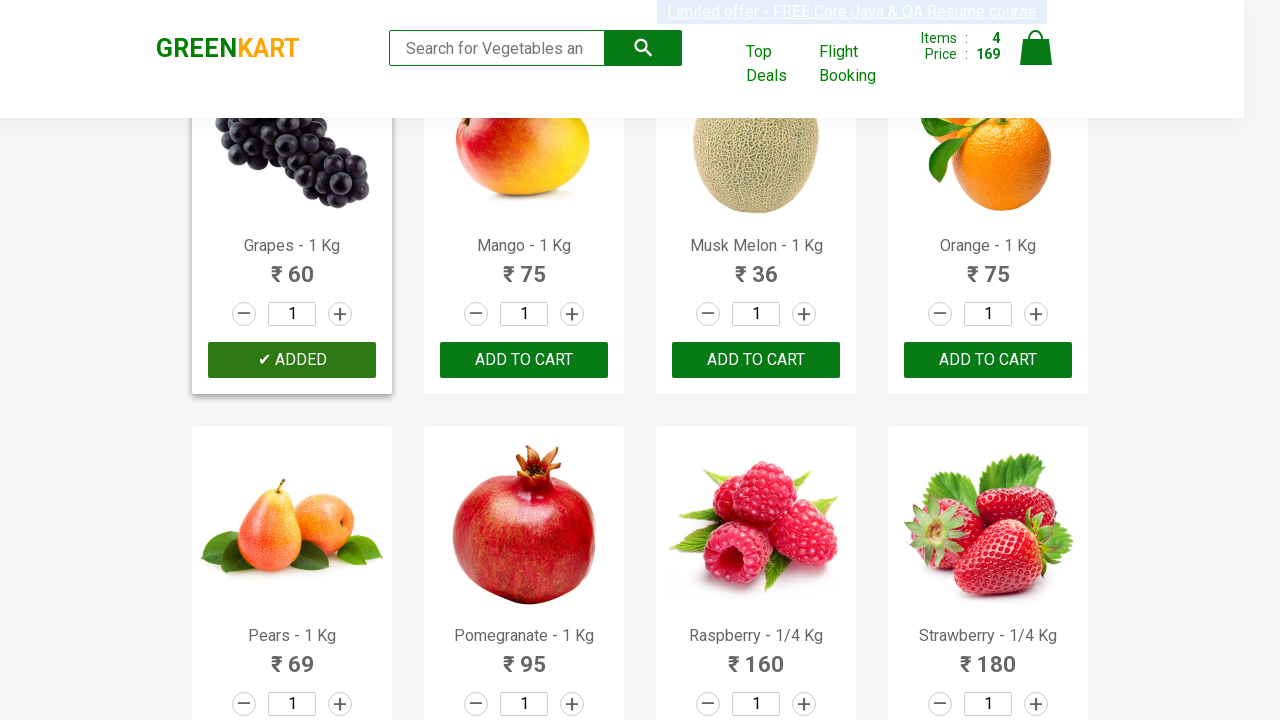

Clicked cart icon to view shopping cart at (1036, 48) on img[alt='Cart']
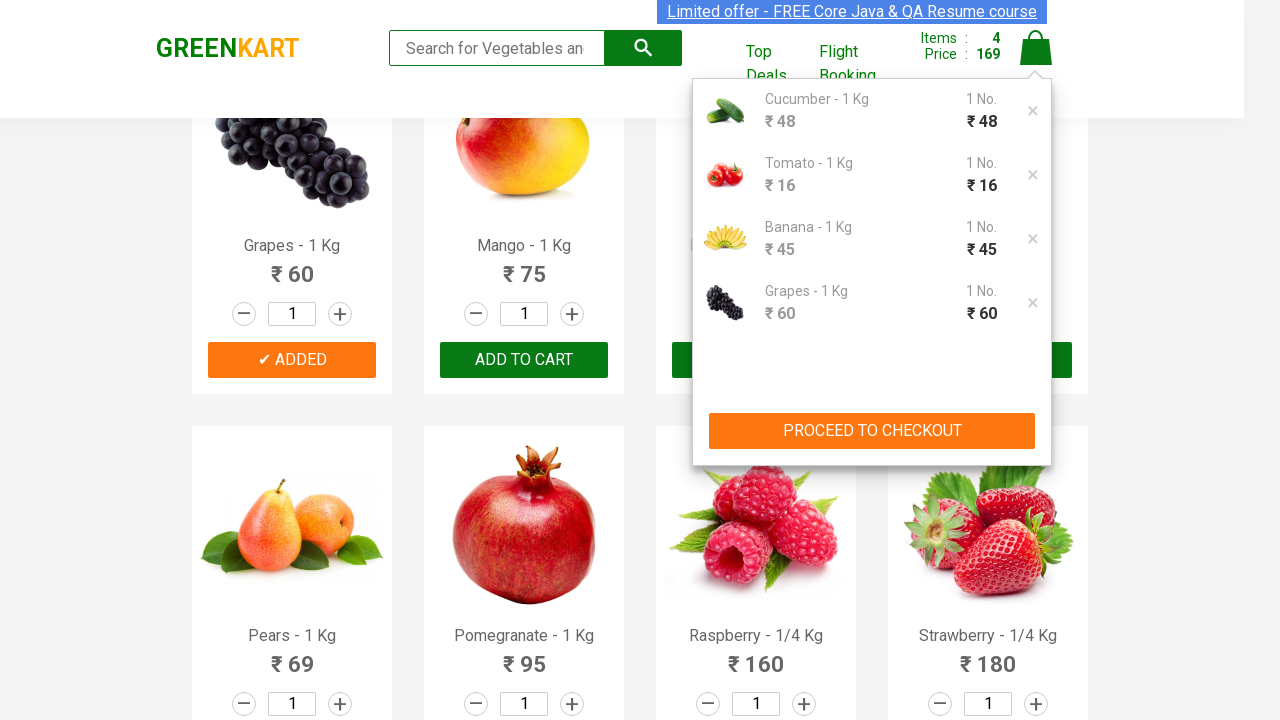

Clicked PROCEED TO CHECKOUT button at (872, 431) on xpath=//button[text()='PROCEED TO CHECKOUT']
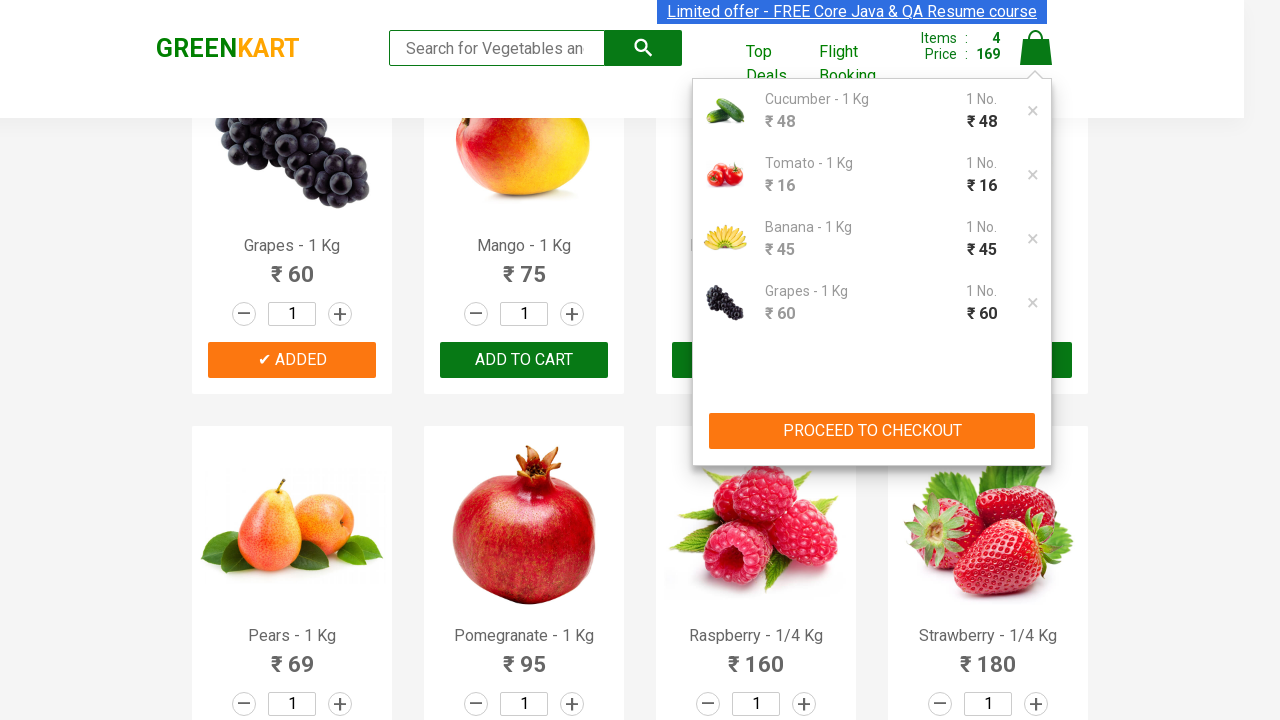

Promo code input field loaded
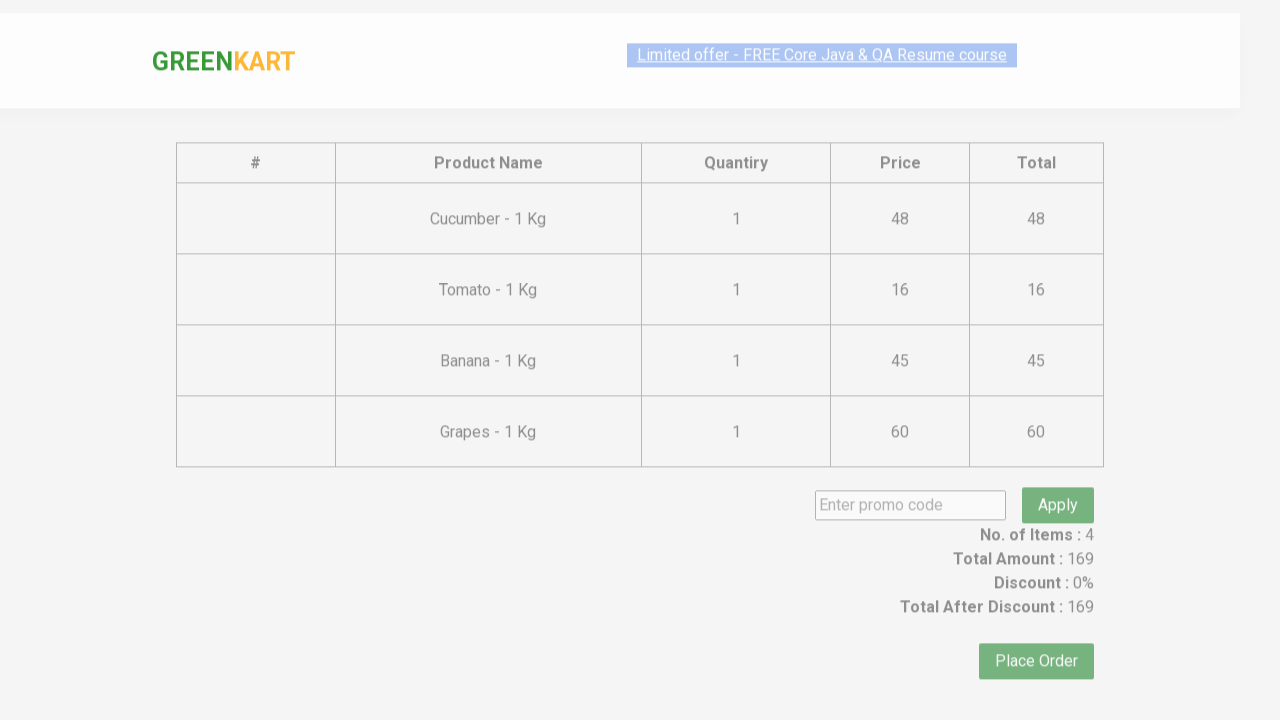

Entered promo code 'rahulshettyacademy' on input.promoCode
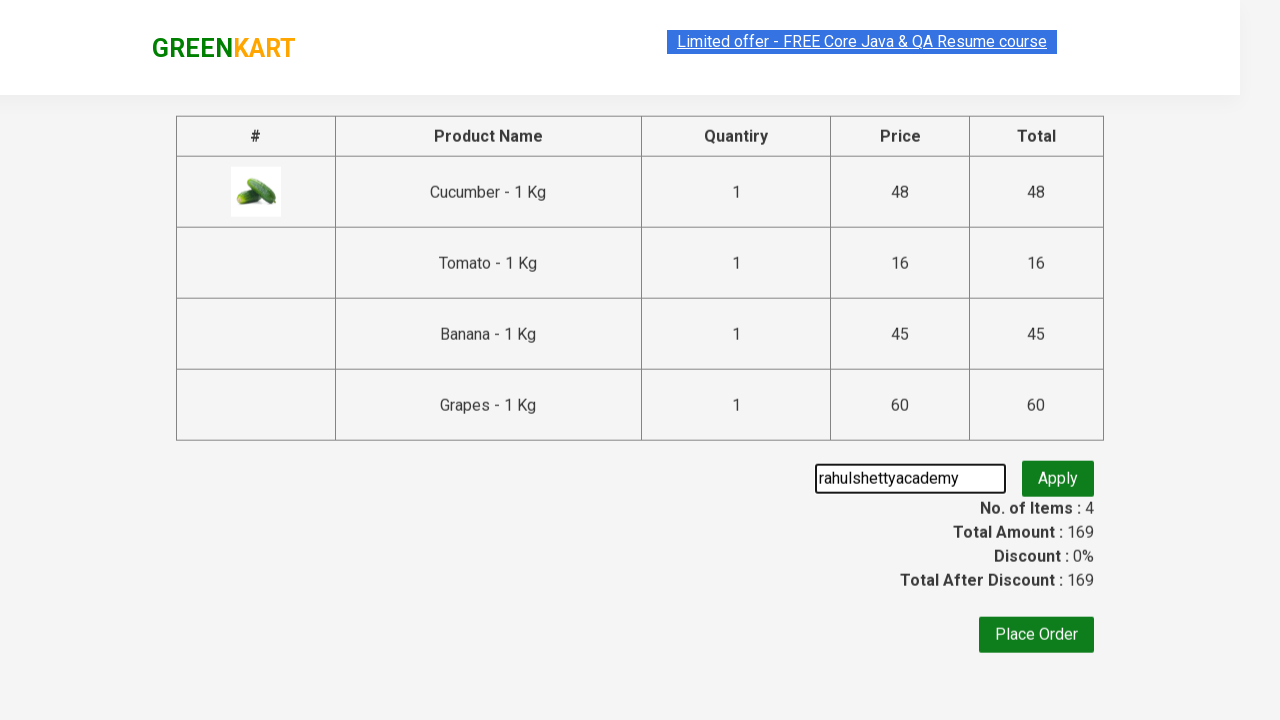

Clicked apply promo button at (1058, 477) on button.promoBtn
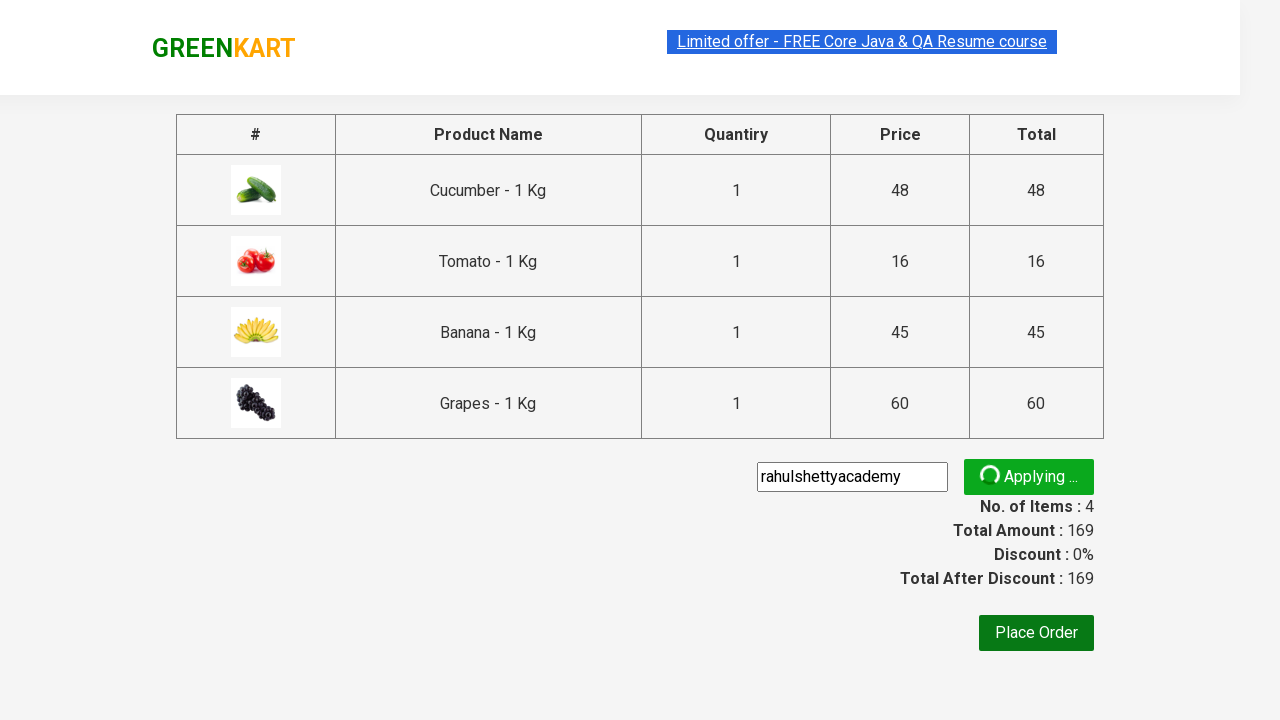

Promo info message appeared
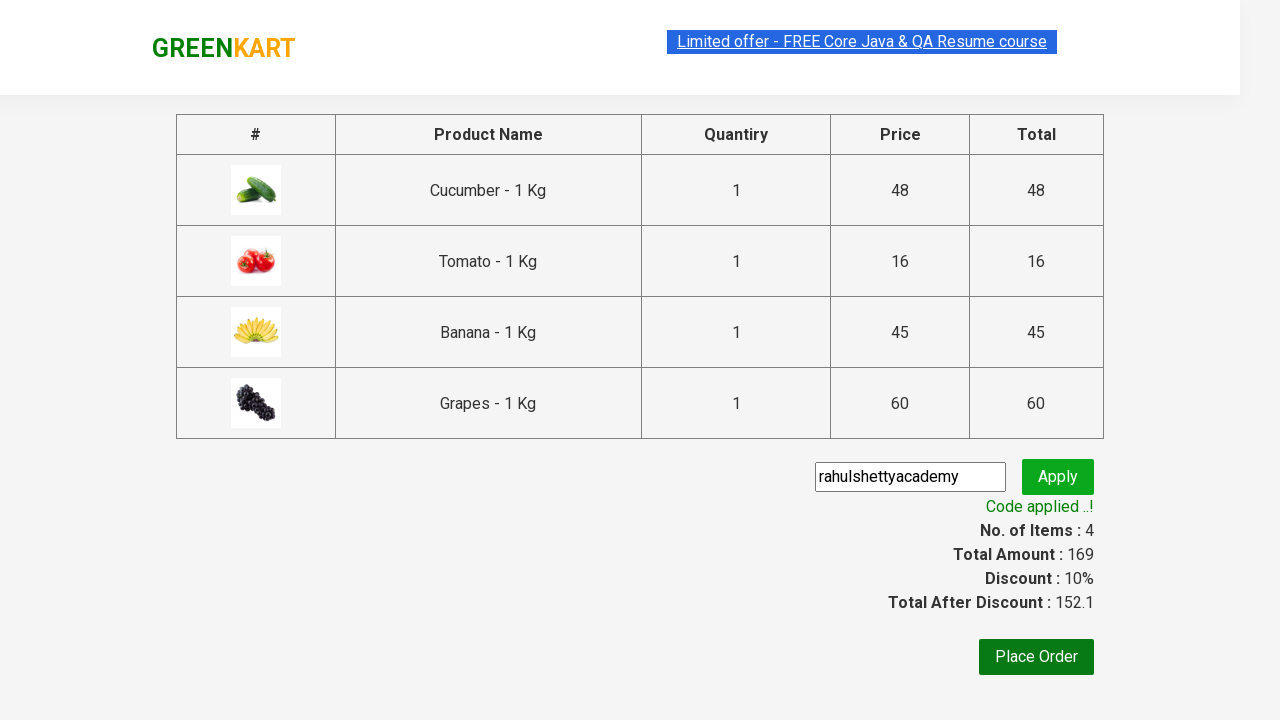

Promo code response: Code applied ..!
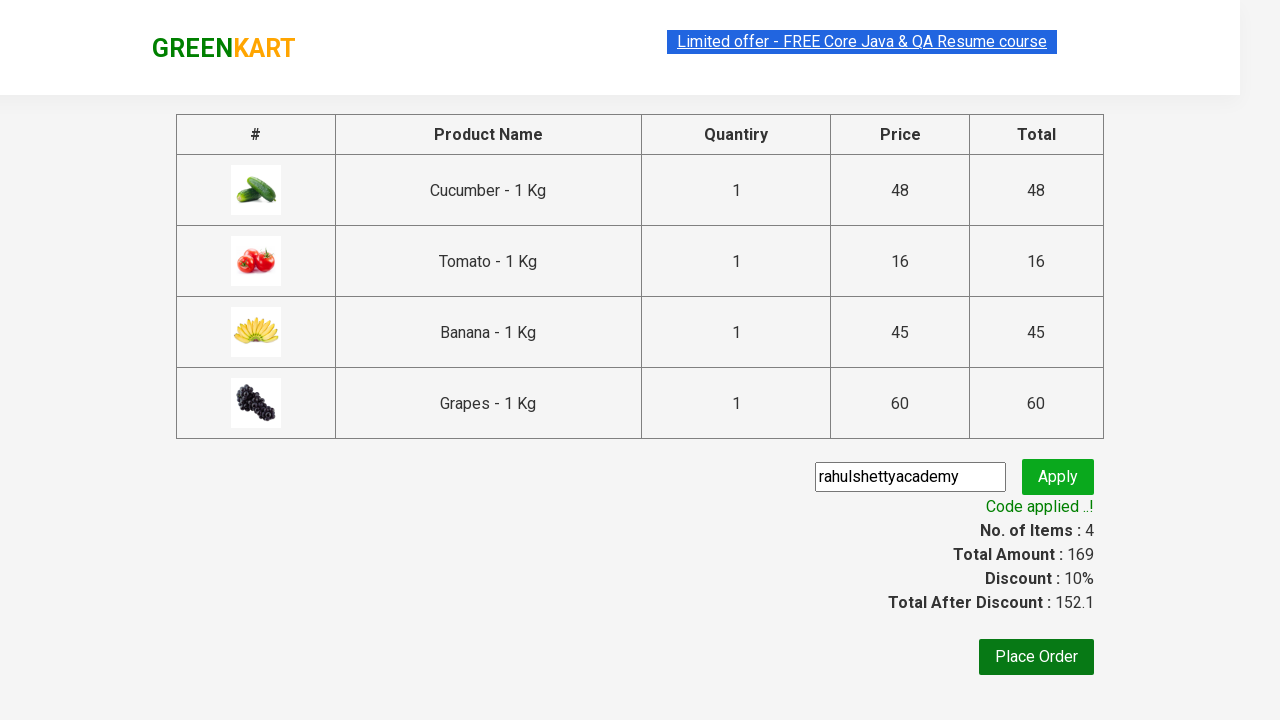

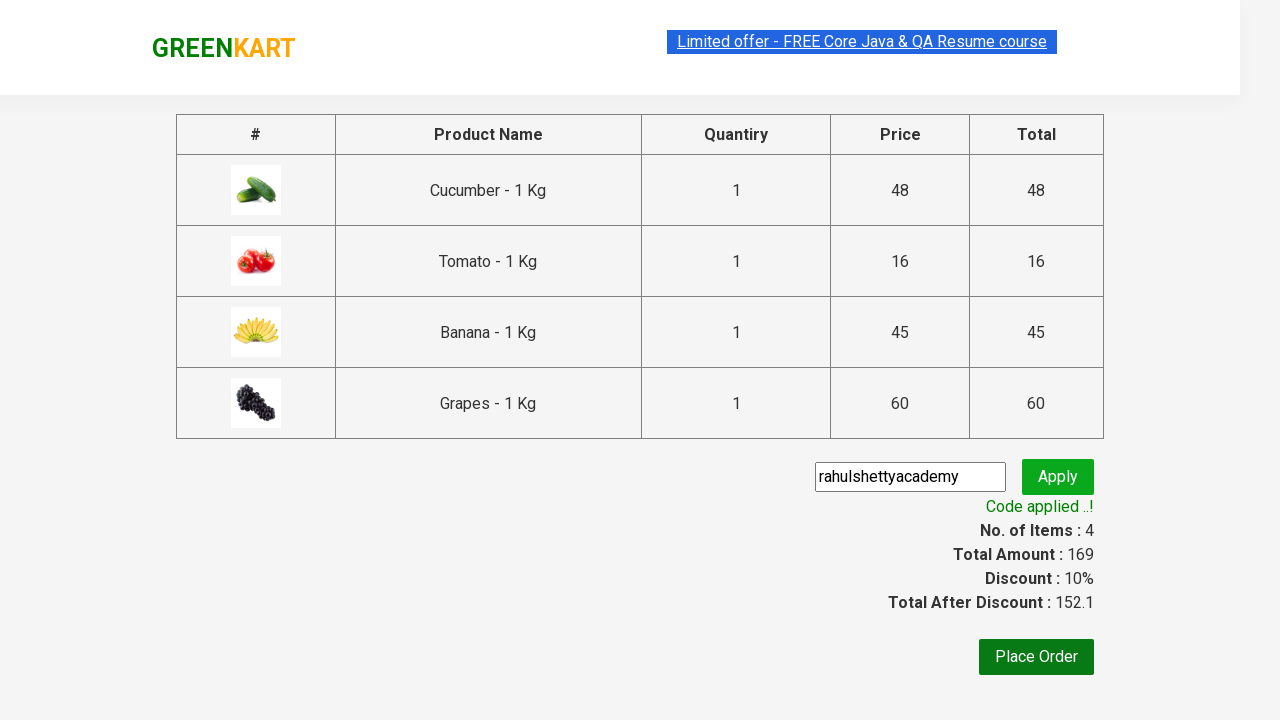